Navigates to the contact page, fills out a contact form with name, email, phone number, and comments fields, then submits the form and waits for the confirmation message.

Starting URL: https://practice.sdetunicorns.com/

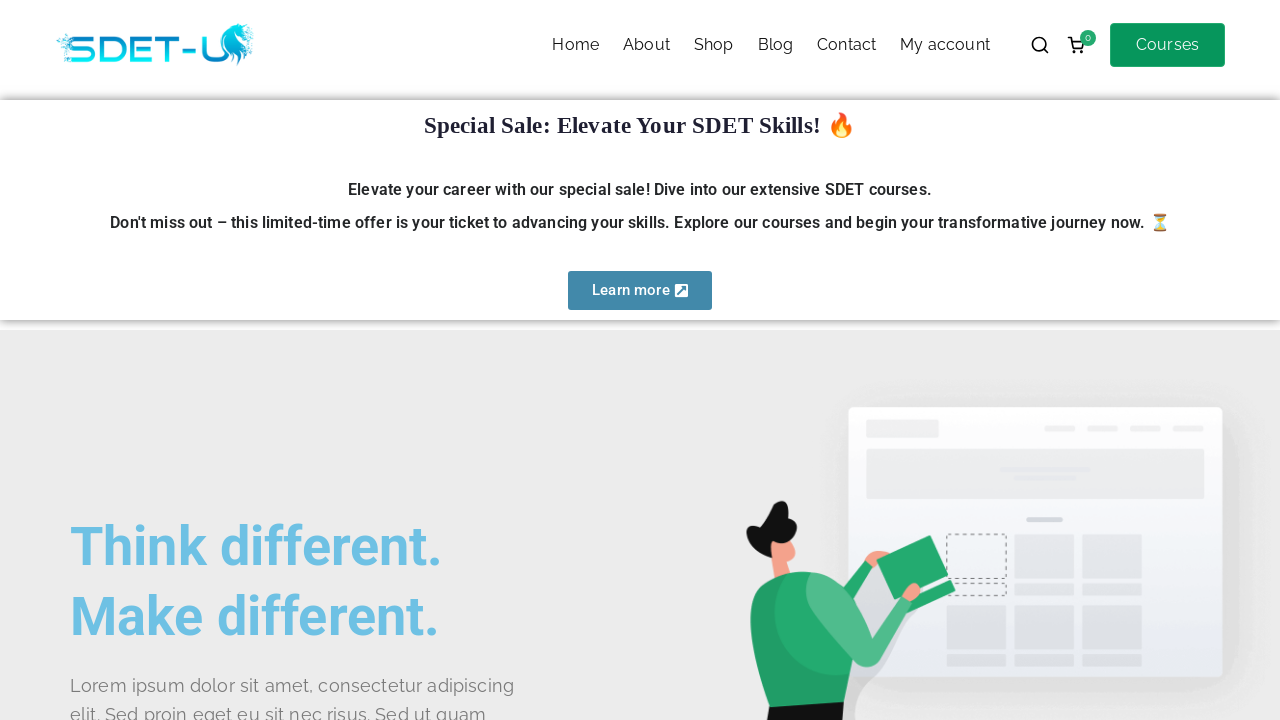

Clicked on the Contact tab in the navigation menu at (847, 45) on xpath=//ul[@id='zak-primary-menu']//a[contains(@href,'/contact')]
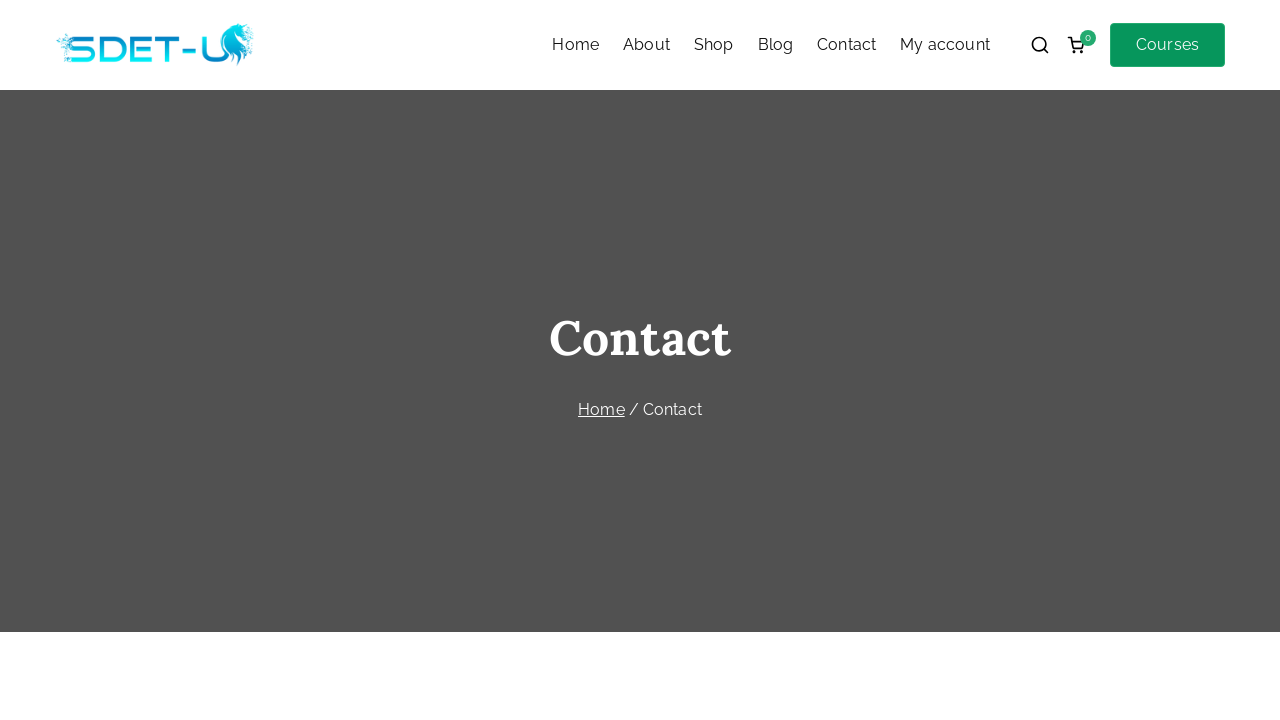

Contact page loaded successfully
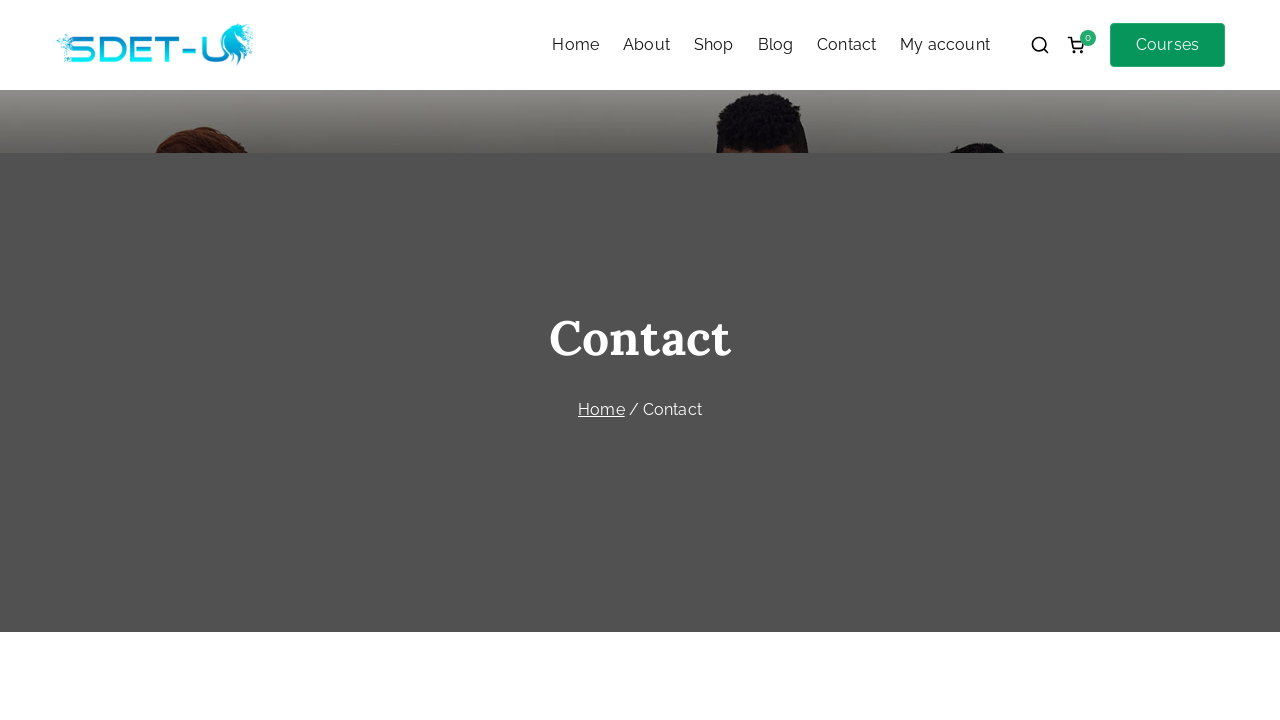

Scrolled name field into view
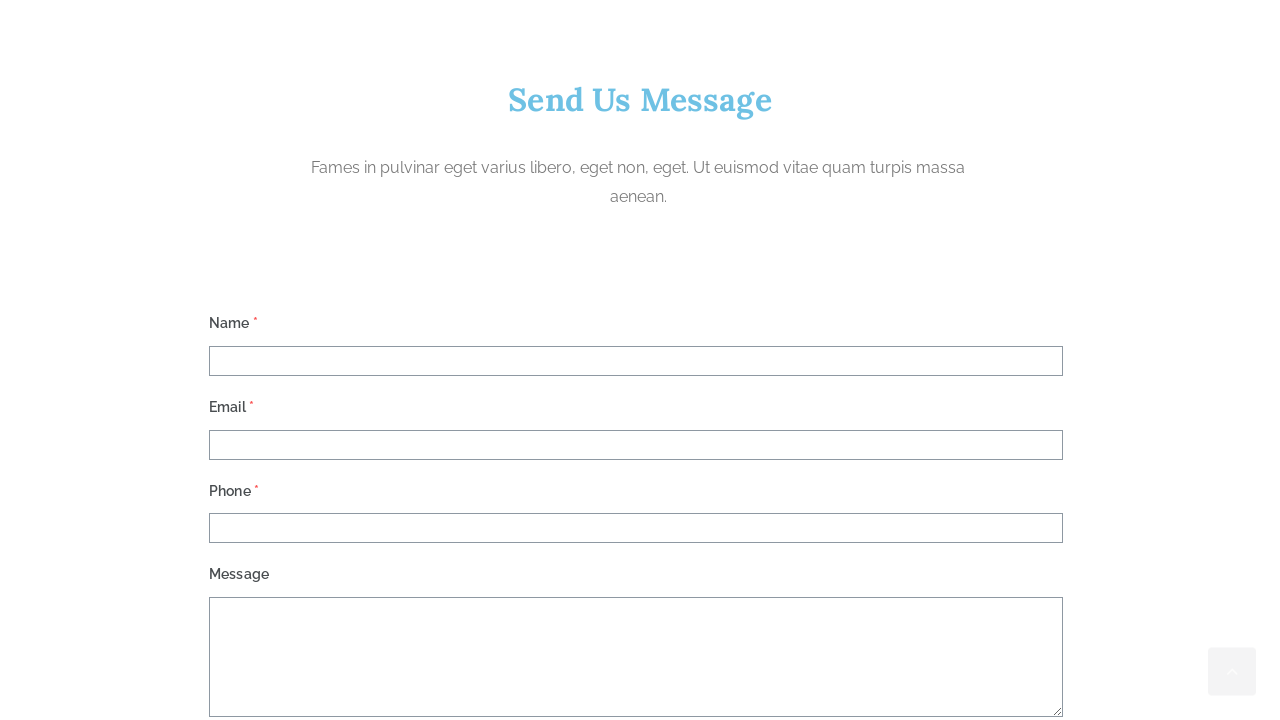

Filled name field with 'John Doe' on xpath=//*[@id='evf-277-field_ys0GeZISRs-1']
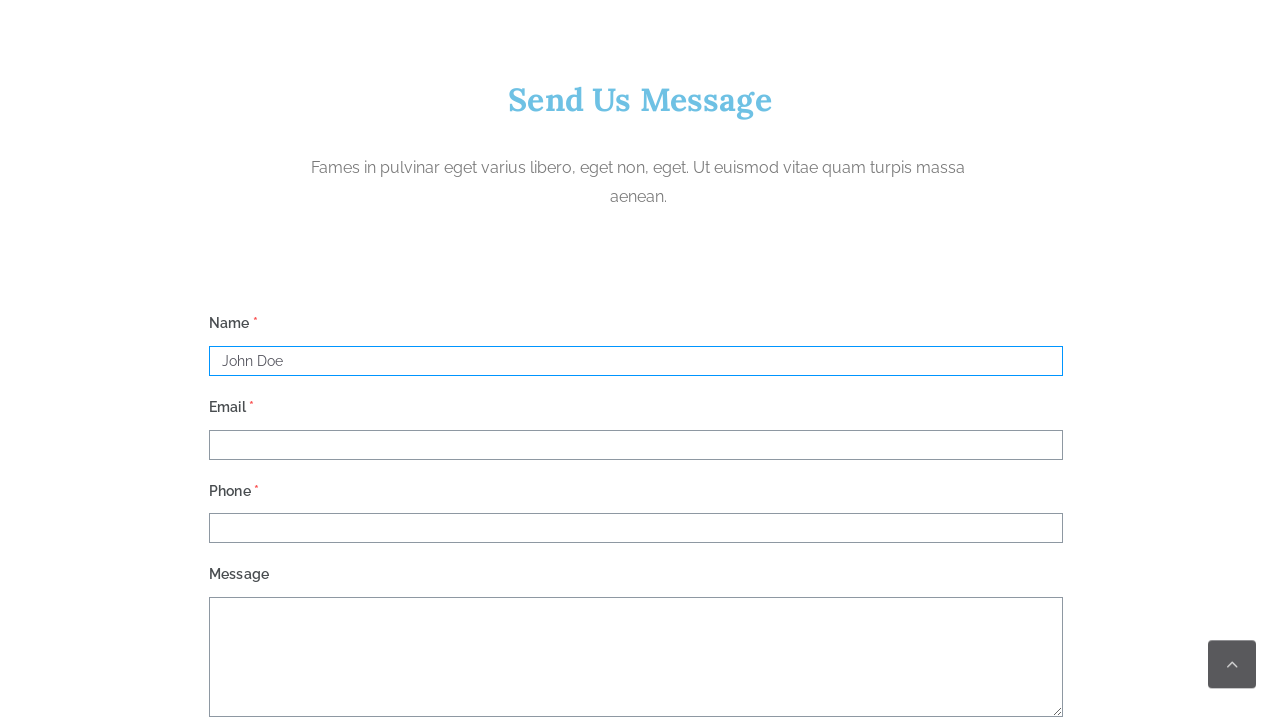

Filled email field with 'johndoe@example.com' on xpath=//*[@type='email']
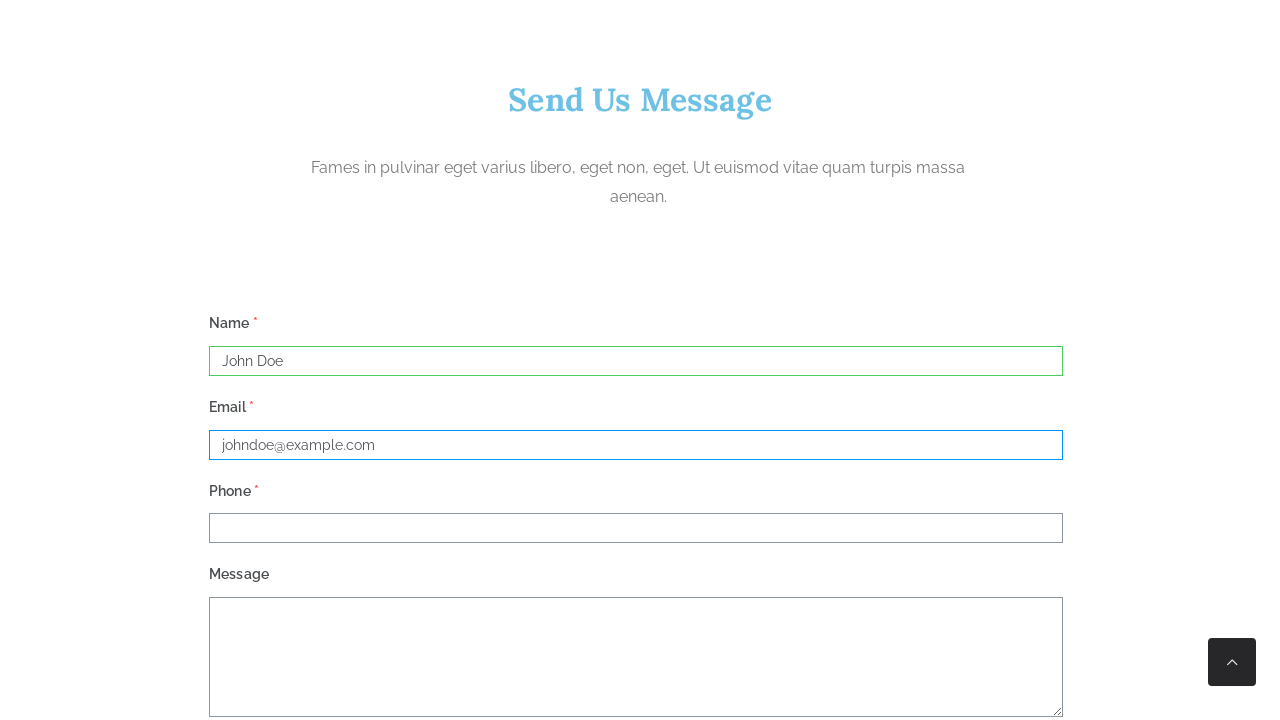

Filled phone number field with '555-123-4567' on xpath=//*[@id='evf-277-field_66FR384cge-3']
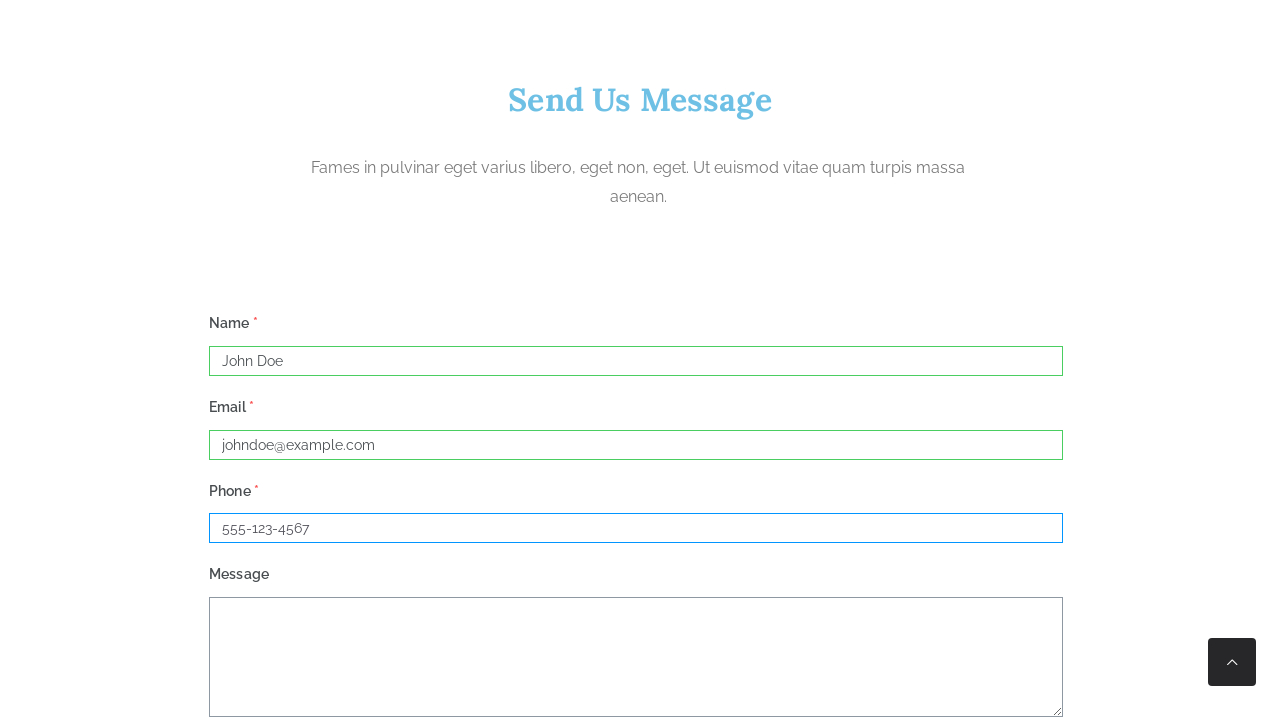

Filled comments field with test inquiry message on xpath=//*[@id='evf-277-field_yhGx3FOwr2-4']
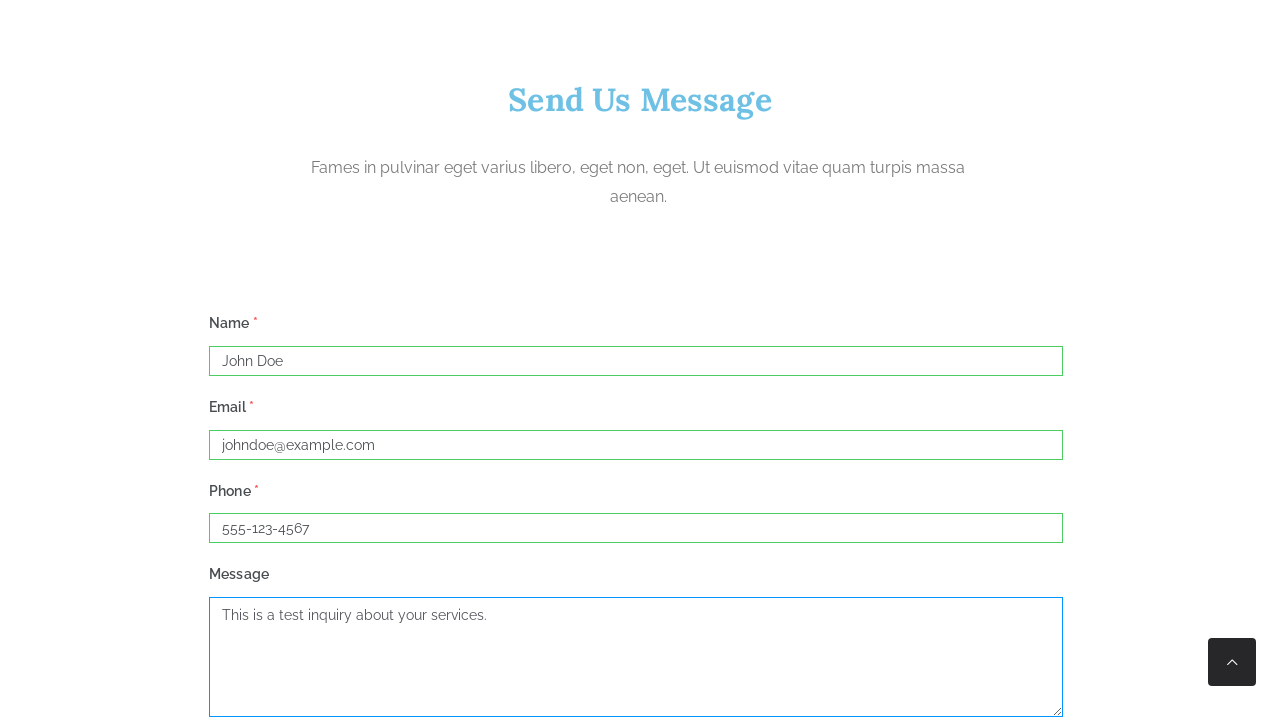

Clicked the submit button to send the contact form at (252, 361) on xpath=//*[@id='evf-submit-277']
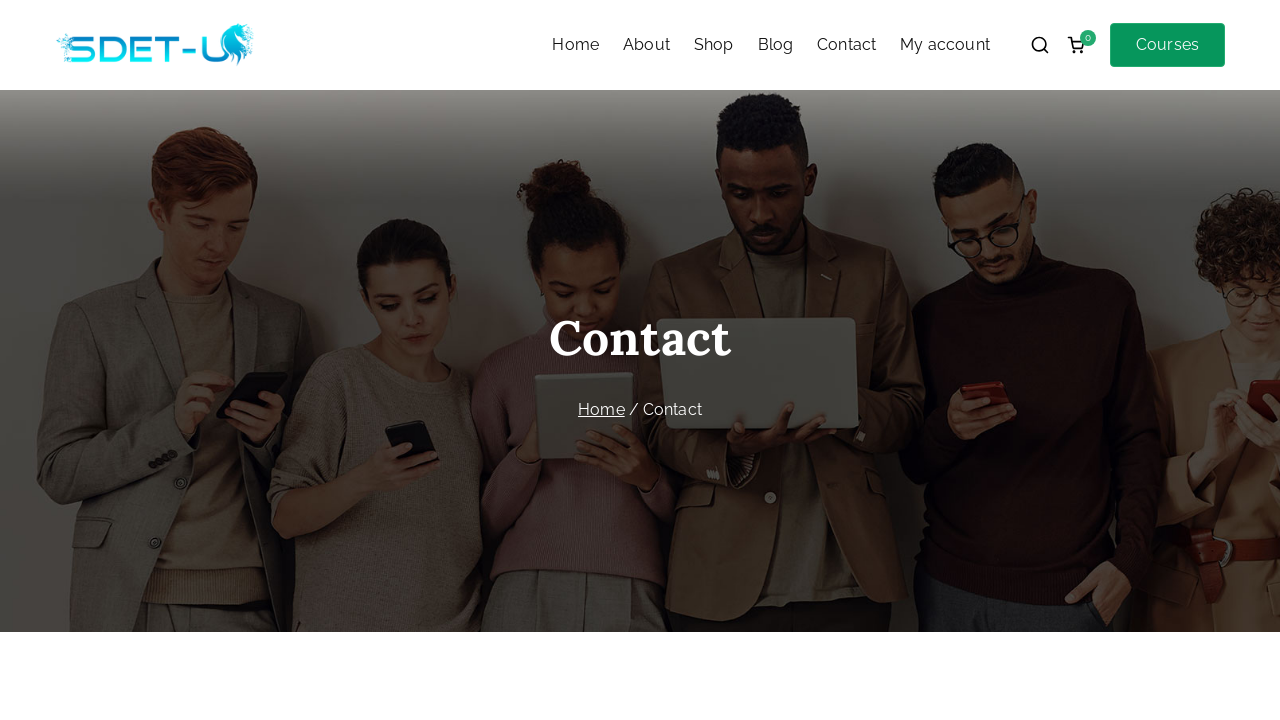

Contact form submission confirmed with success message
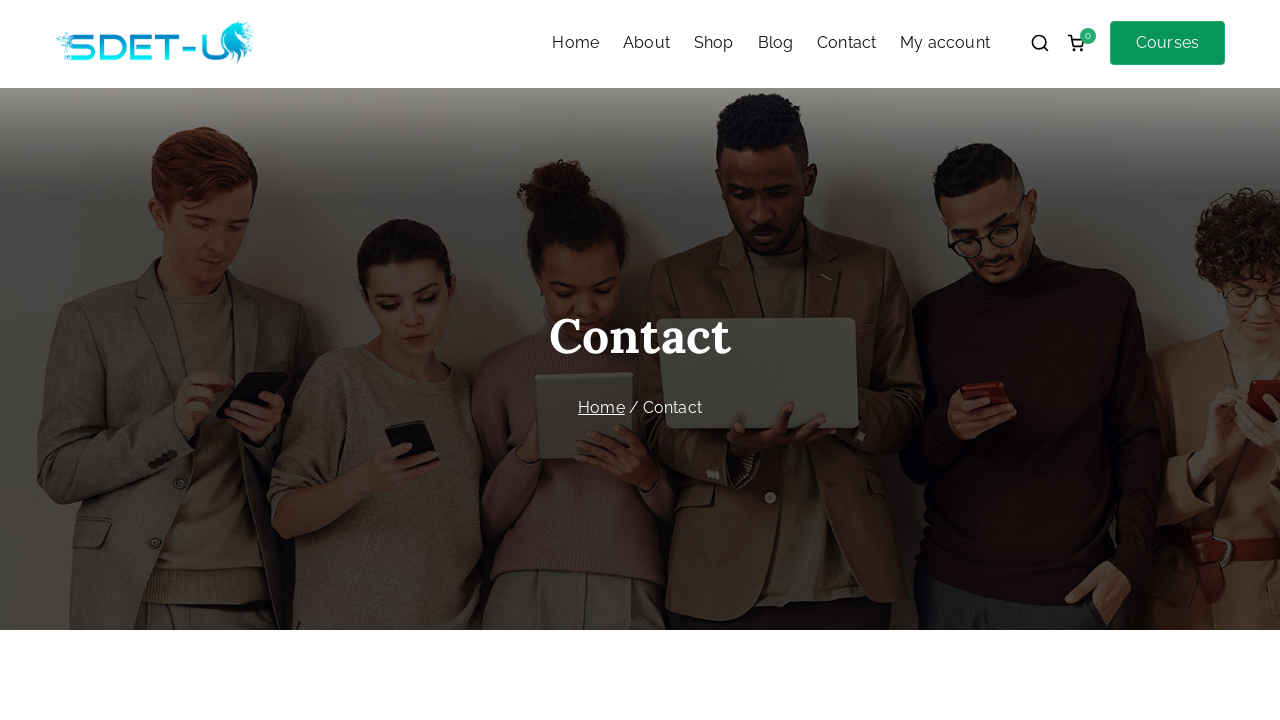

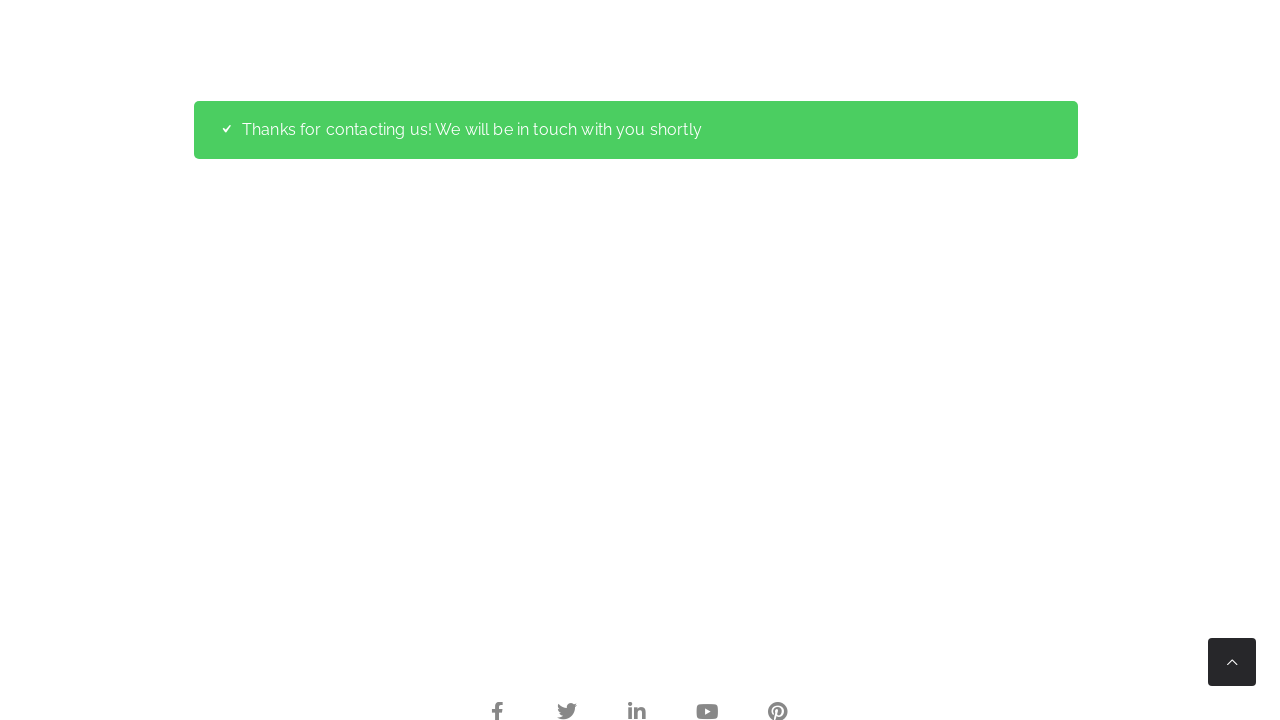